Tests editing a todo item by double-clicking it, changing the text, and pressing Enter.

Starting URL: https://demo.playwright.dev/todomvc

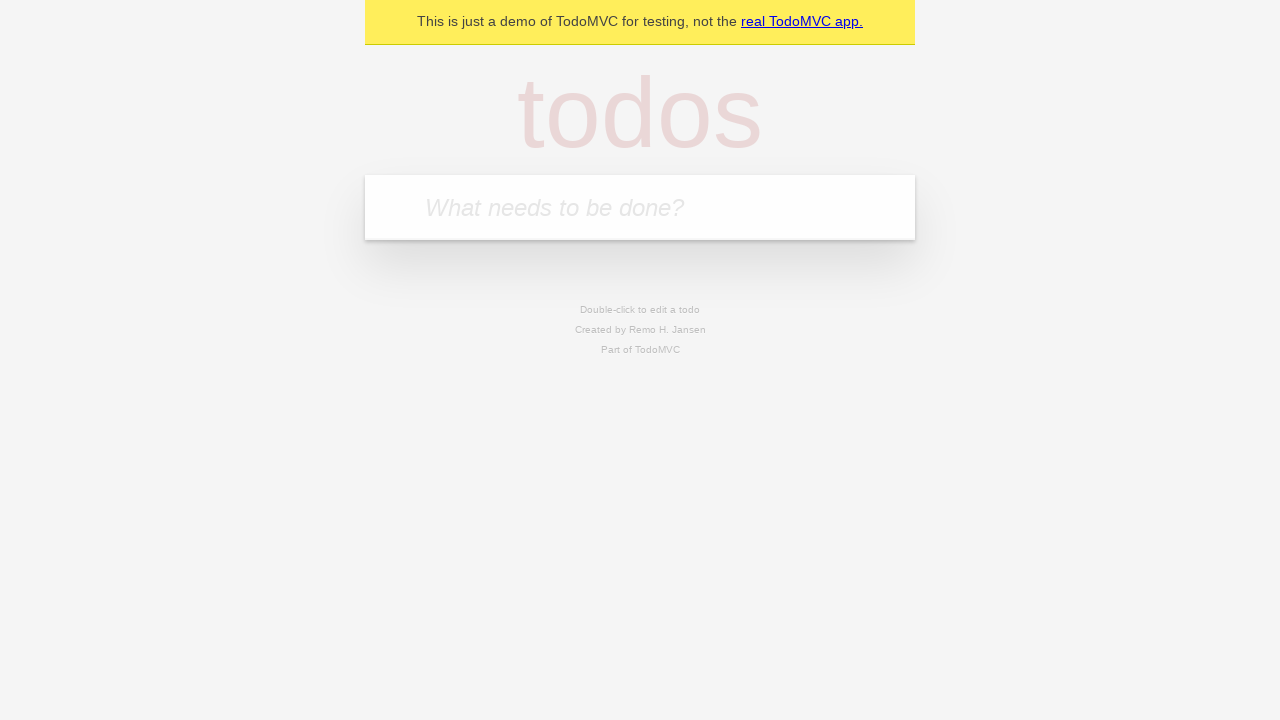

Filled first todo input with 'buy some cheese' on internal:attr=[placeholder="What needs to be done?"i]
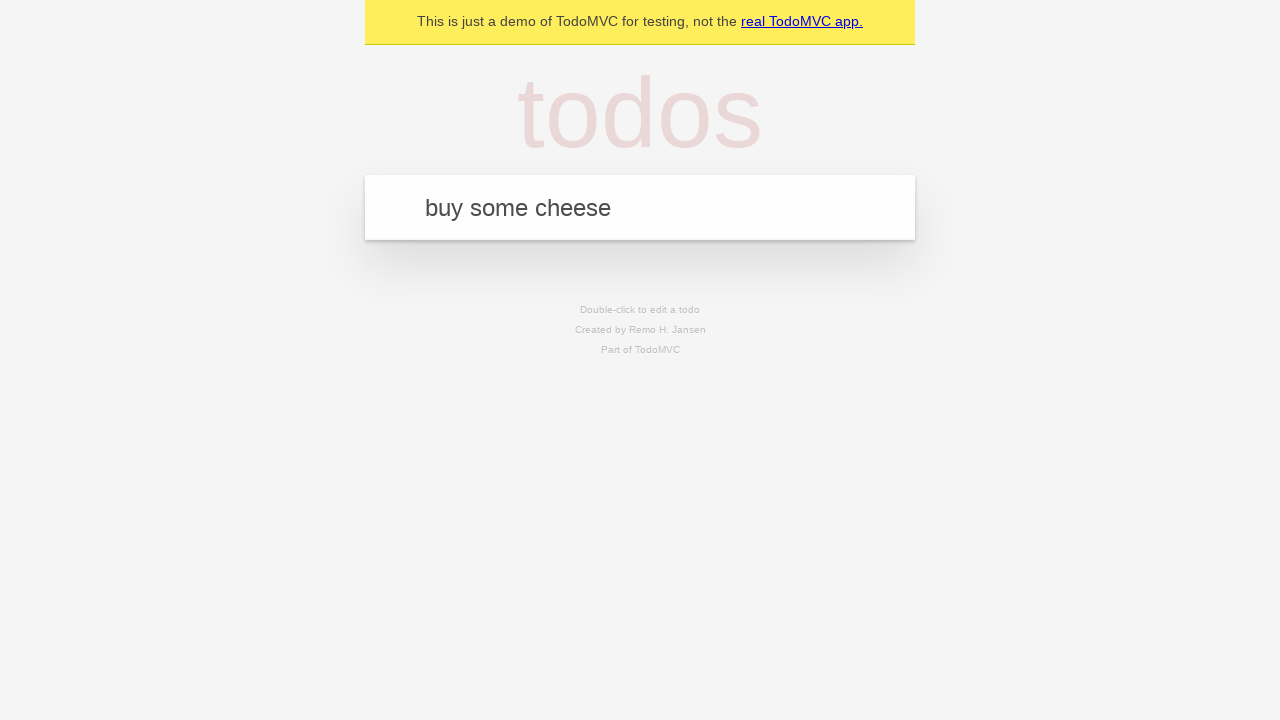

Pressed Enter to create first todo item on internal:attr=[placeholder="What needs to be done?"i]
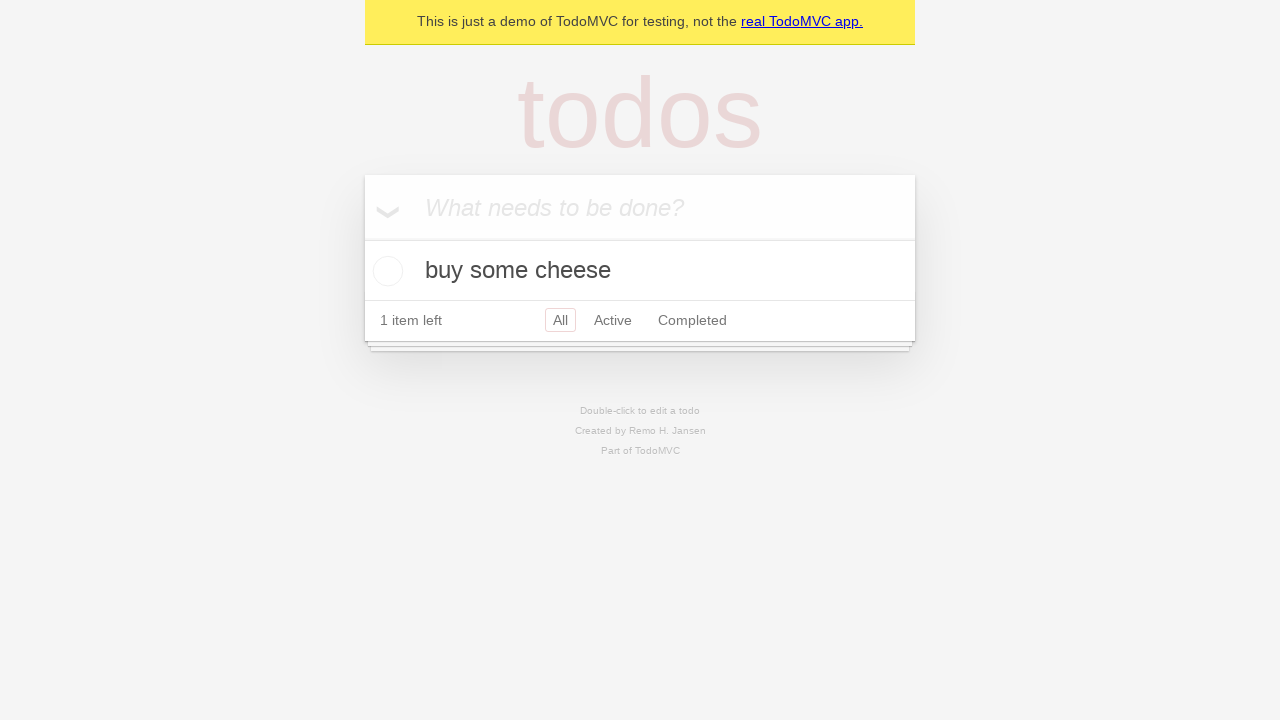

Filled second todo input with 'feed the cat' on internal:attr=[placeholder="What needs to be done?"i]
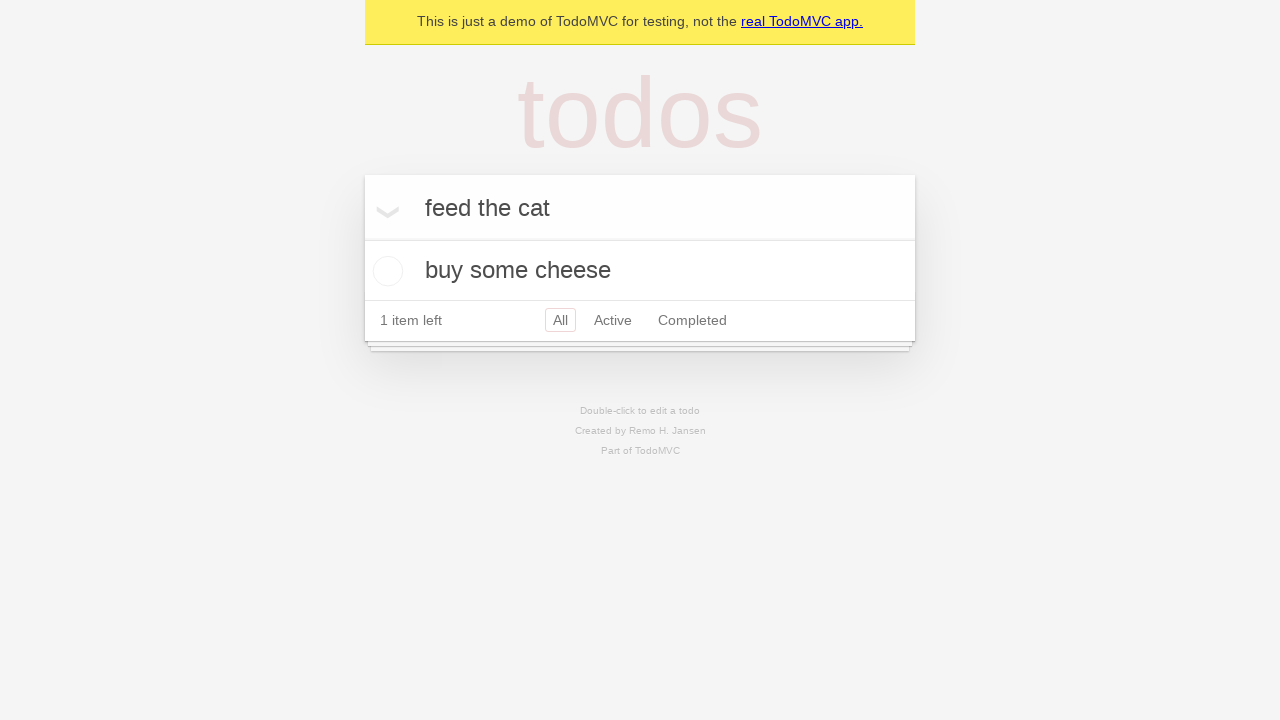

Pressed Enter to create second todo item on internal:attr=[placeholder="What needs to be done?"i]
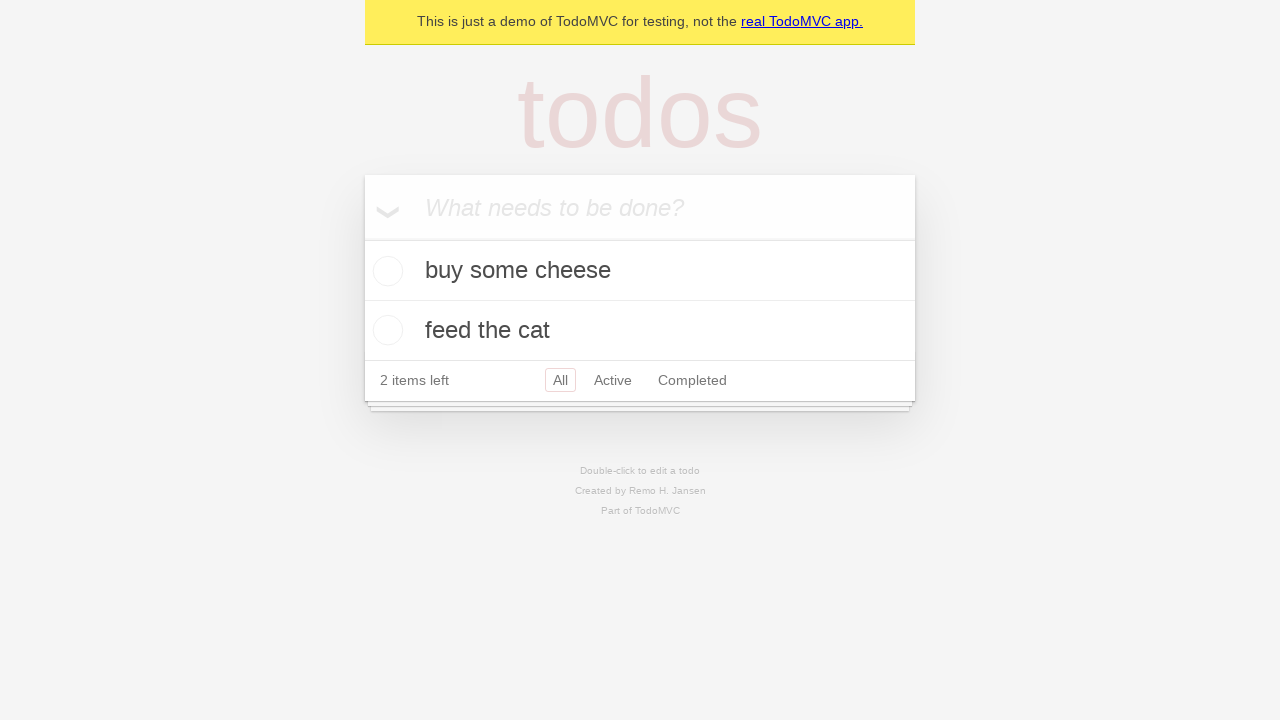

Filled third todo input with 'book a doctors appointment' on internal:attr=[placeholder="What needs to be done?"i]
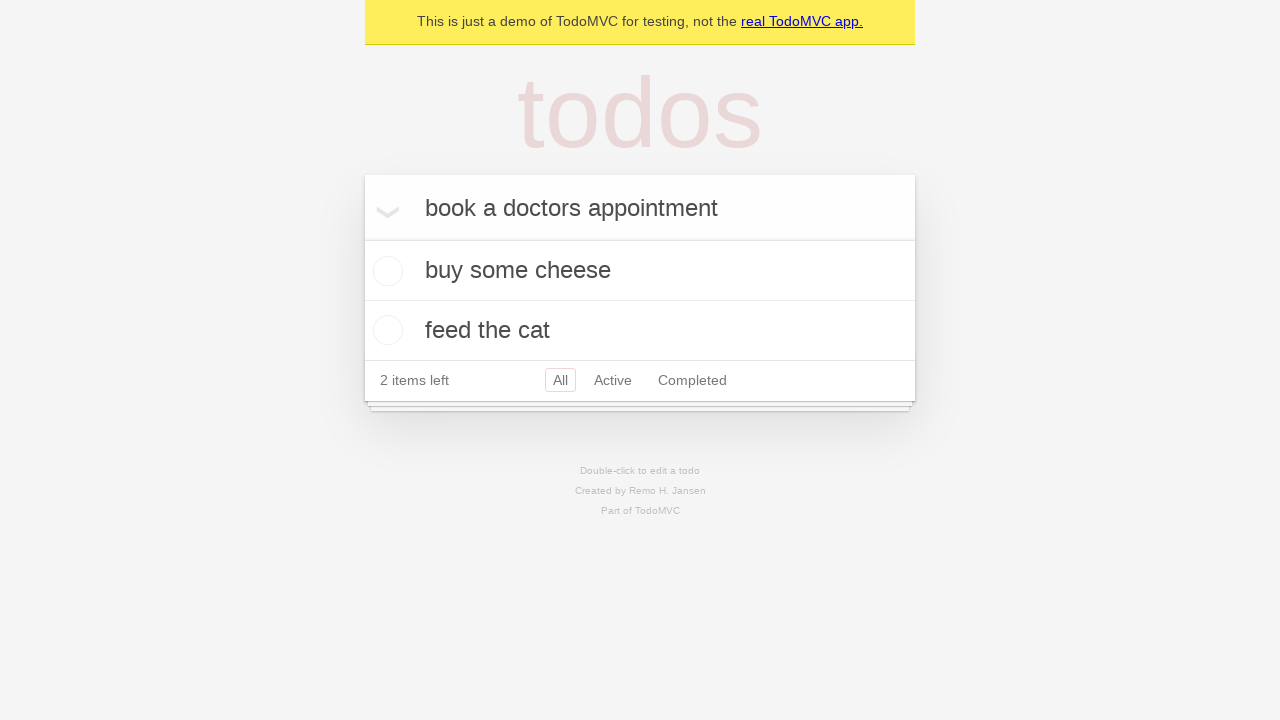

Pressed Enter to create third todo item on internal:attr=[placeholder="What needs to be done?"i]
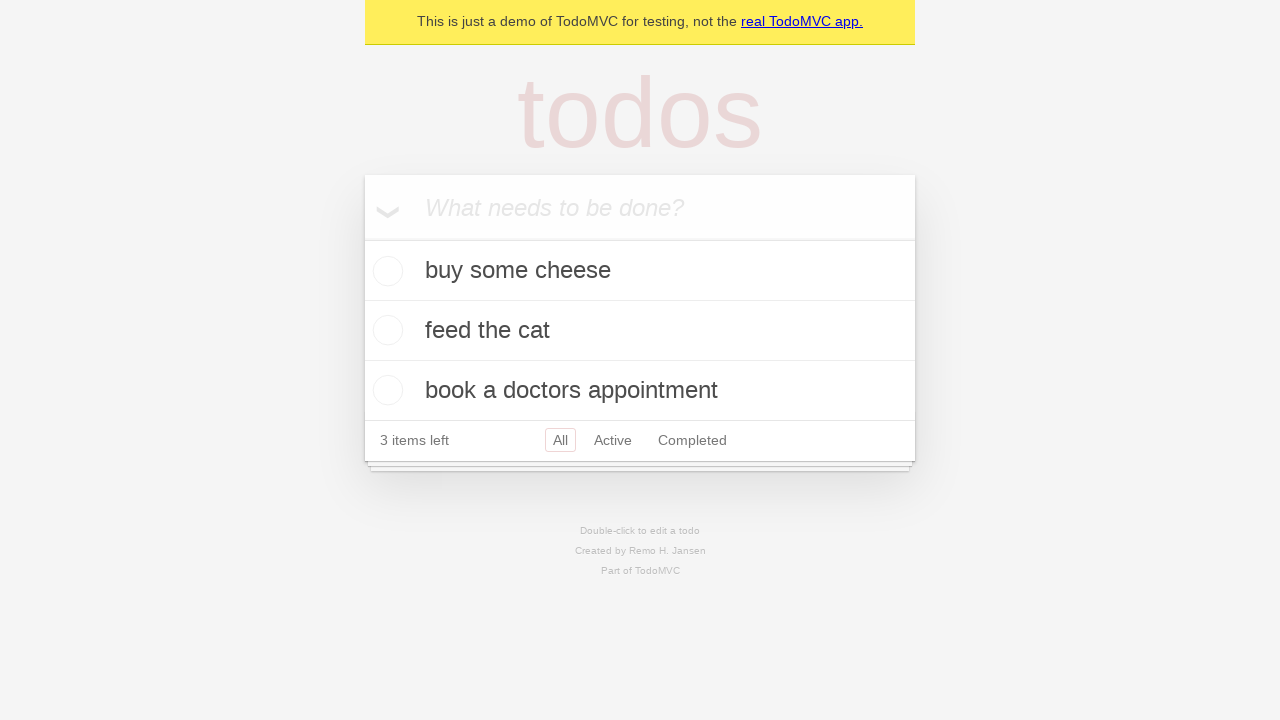

Waited for all 3 todo items to be created
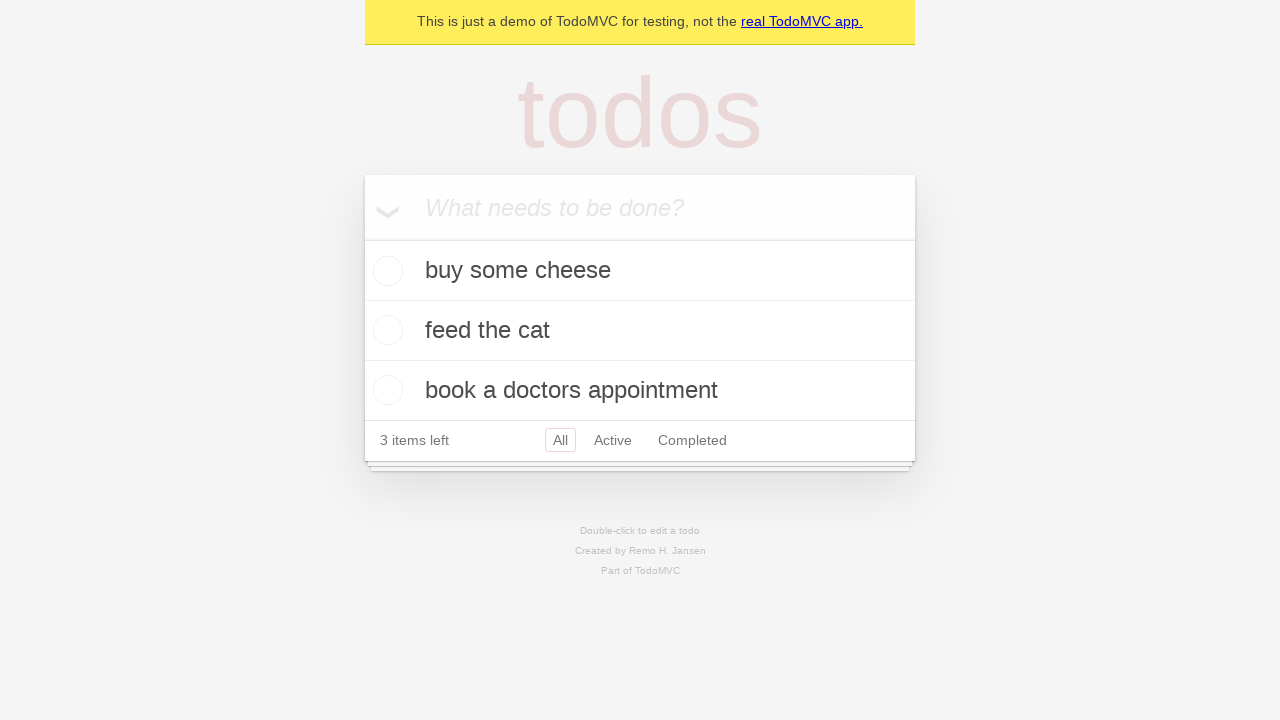

Located all todo items
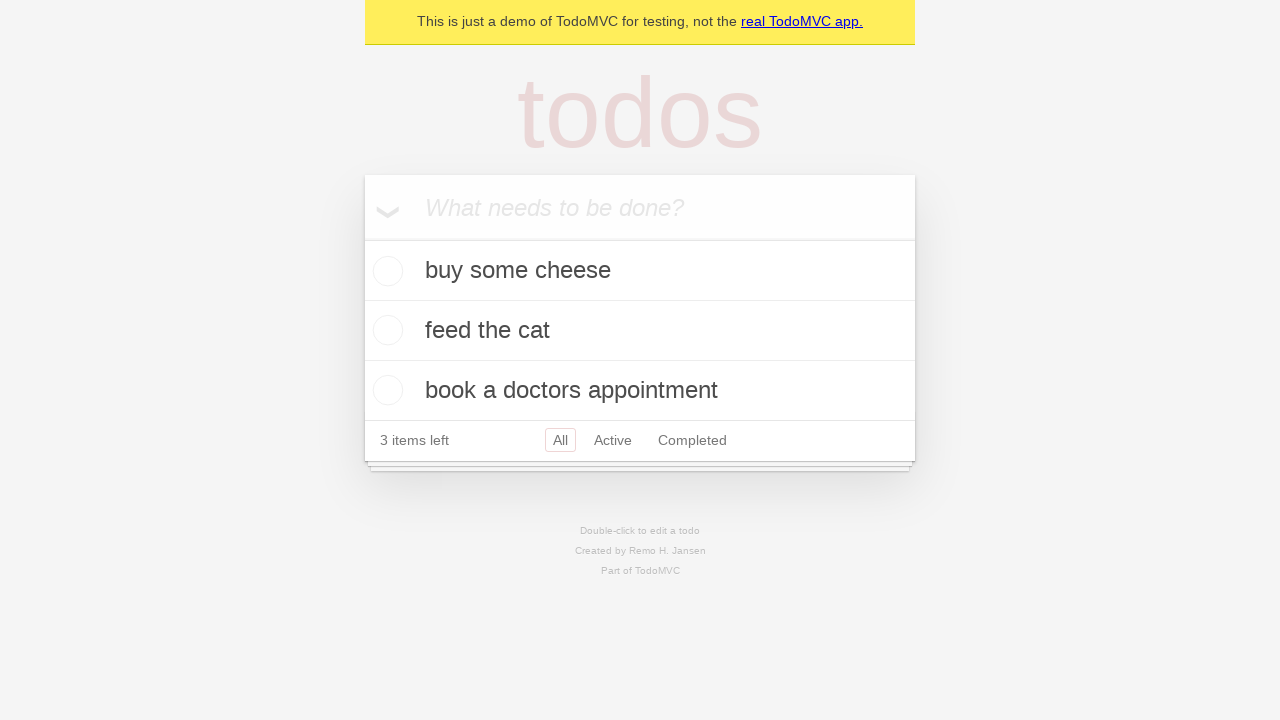

Selected the second todo item ('feed the cat')
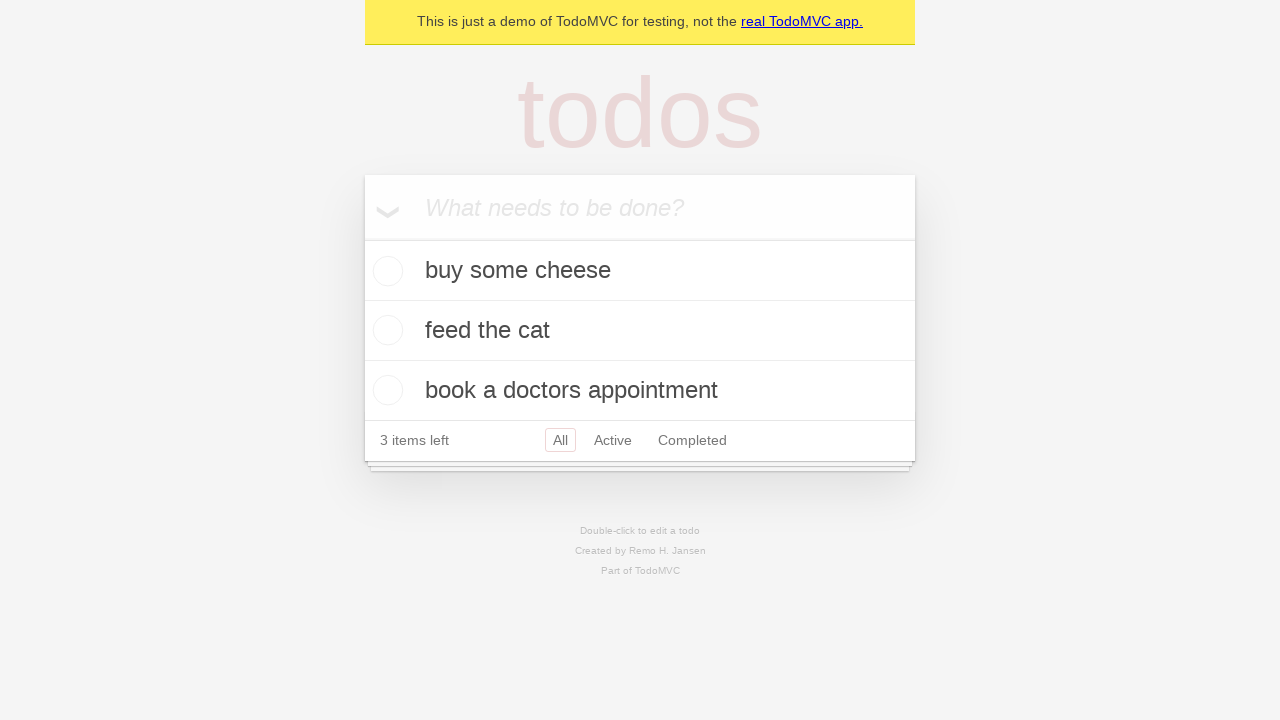

Double-clicked second todo item to enter edit mode at (640, 331) on internal:testid=[data-testid="todo-item"s] >> nth=1
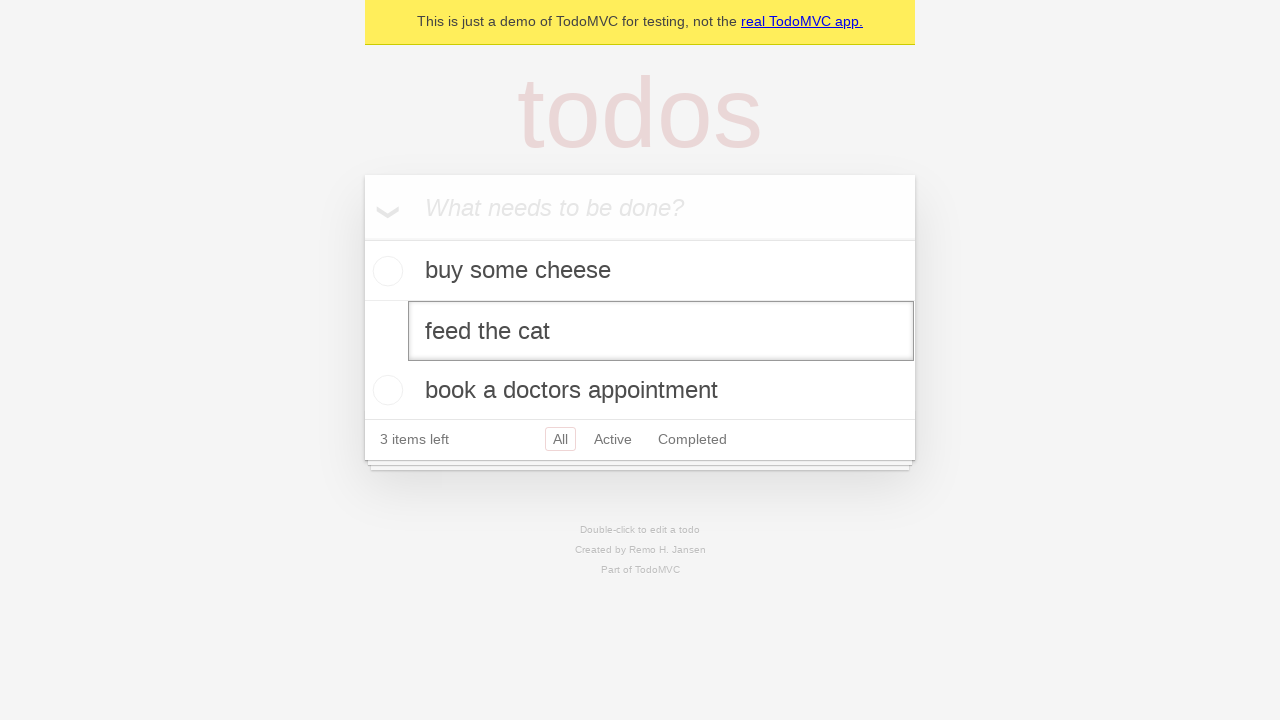

Changed todo text to 'buy some sausages' on internal:testid=[data-testid="todo-item"s] >> nth=1 >> internal:role=textbox[nam
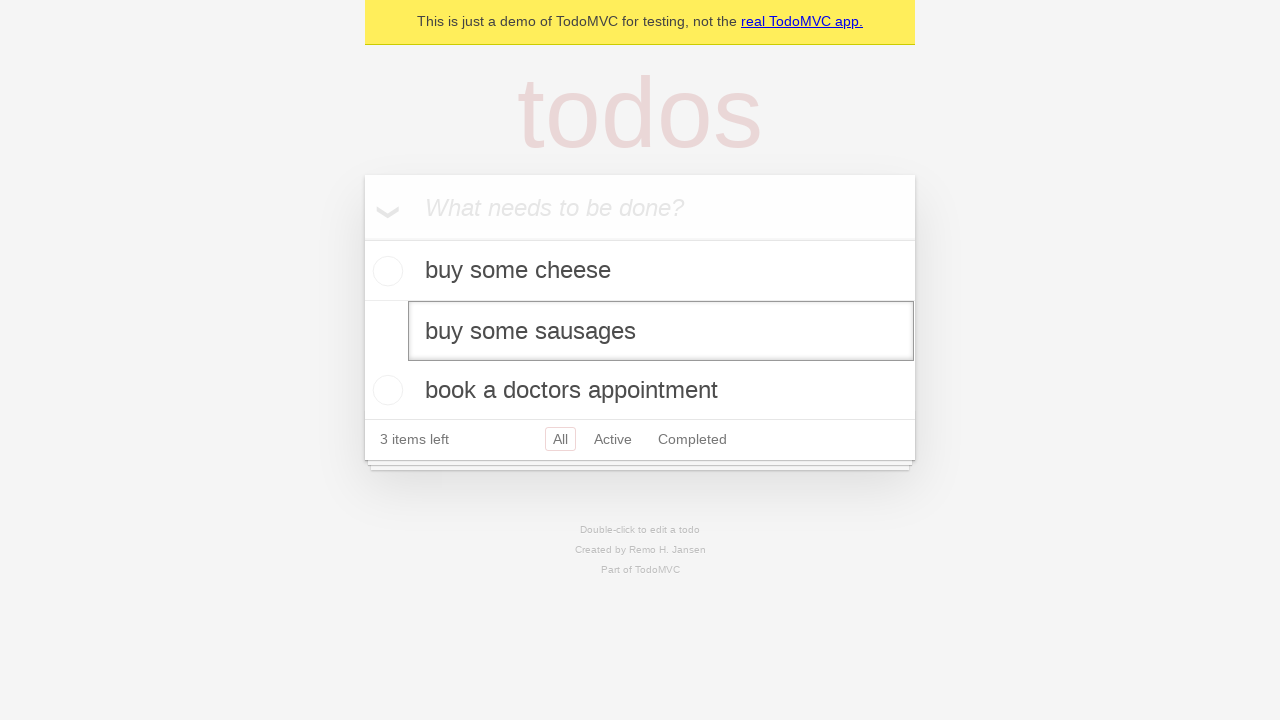

Pressed Enter to save the edited todo item on internal:testid=[data-testid="todo-item"s] >> nth=1 >> internal:role=textbox[nam
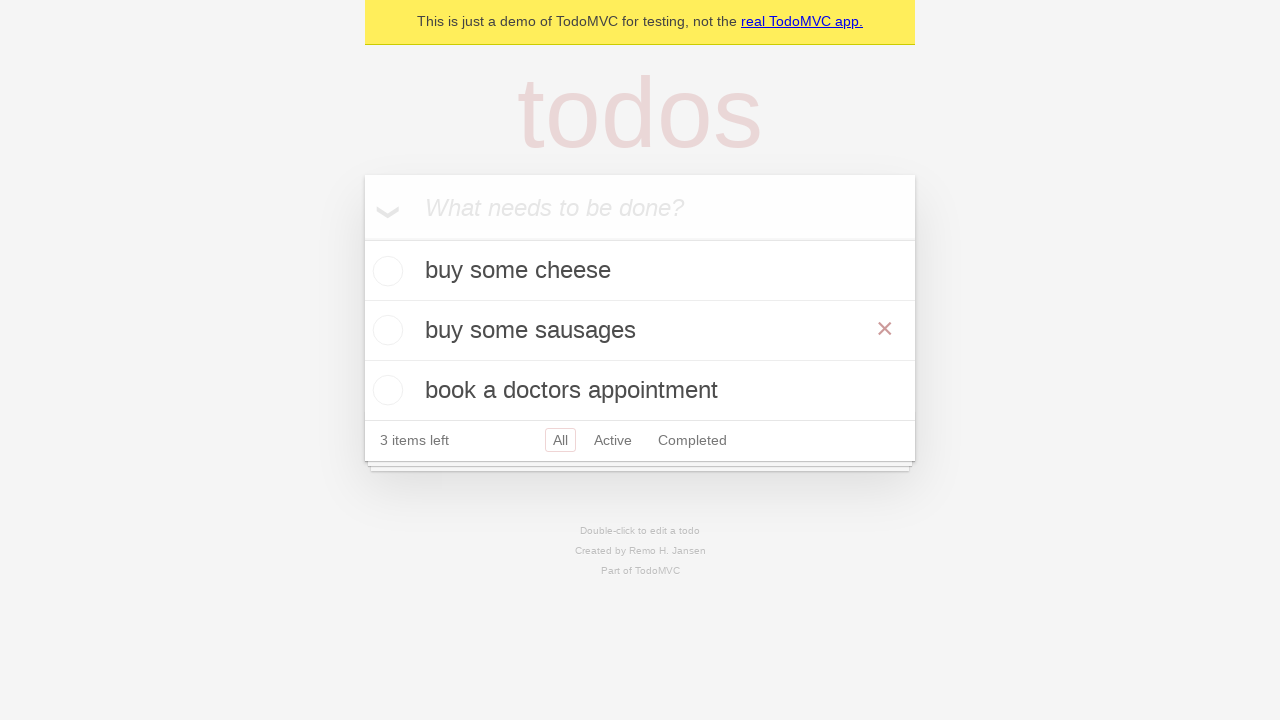

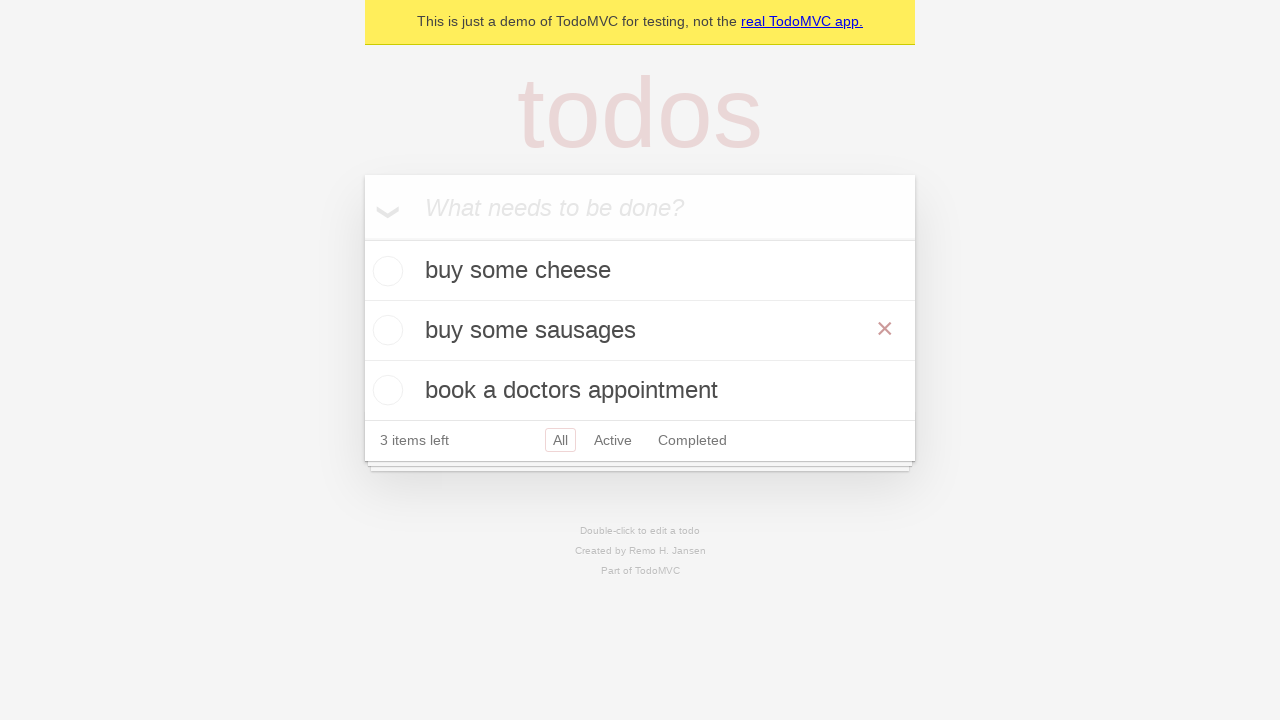